Tests that a todo item is removed when edited to have empty text

Starting URL: https://demo.playwright.dev/todomvc

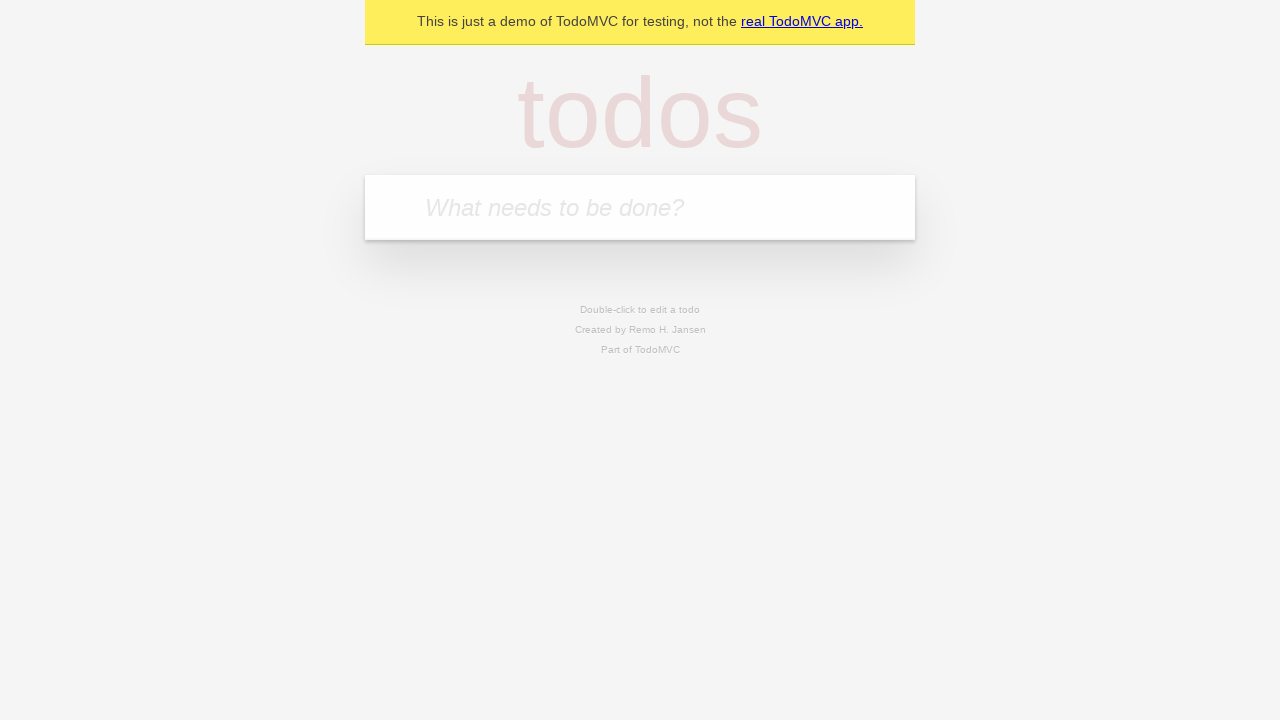

Filled new-todo field with 'buy some cheese' on .new-todo
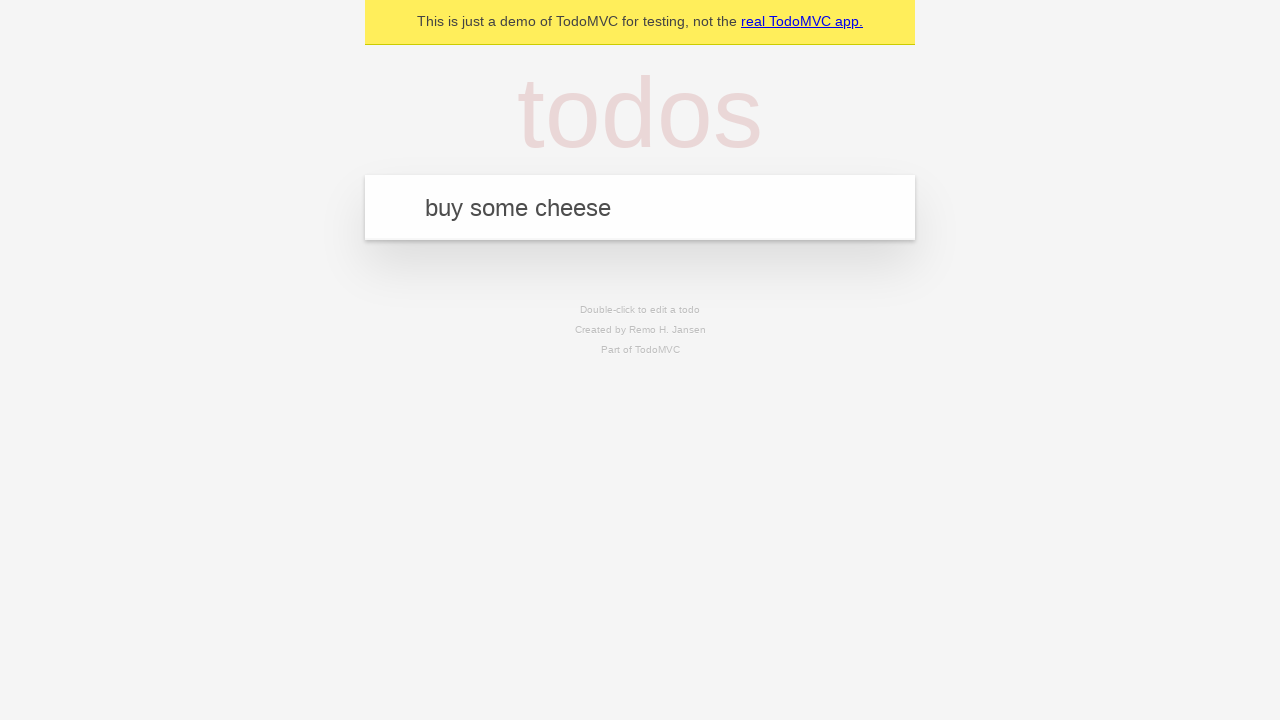

Pressed Enter to add first todo item on .new-todo
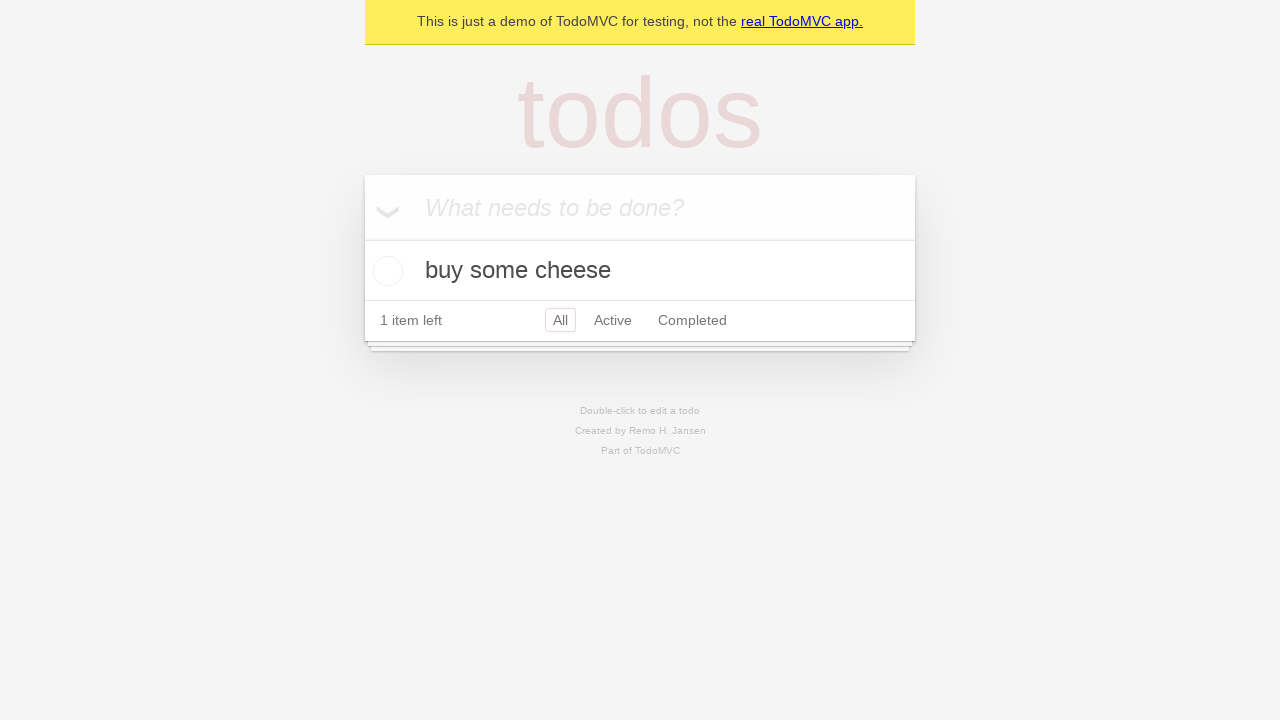

Filled new-todo field with 'feed the cat' on .new-todo
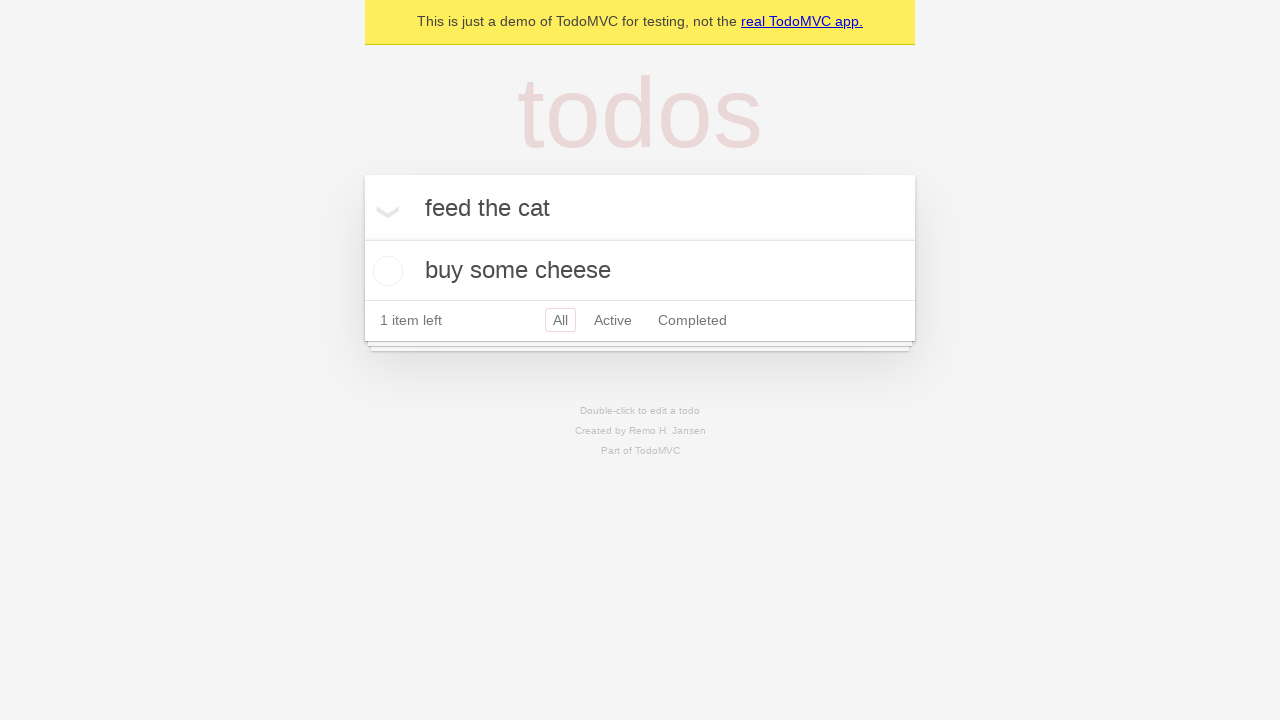

Pressed Enter to add second todo item on .new-todo
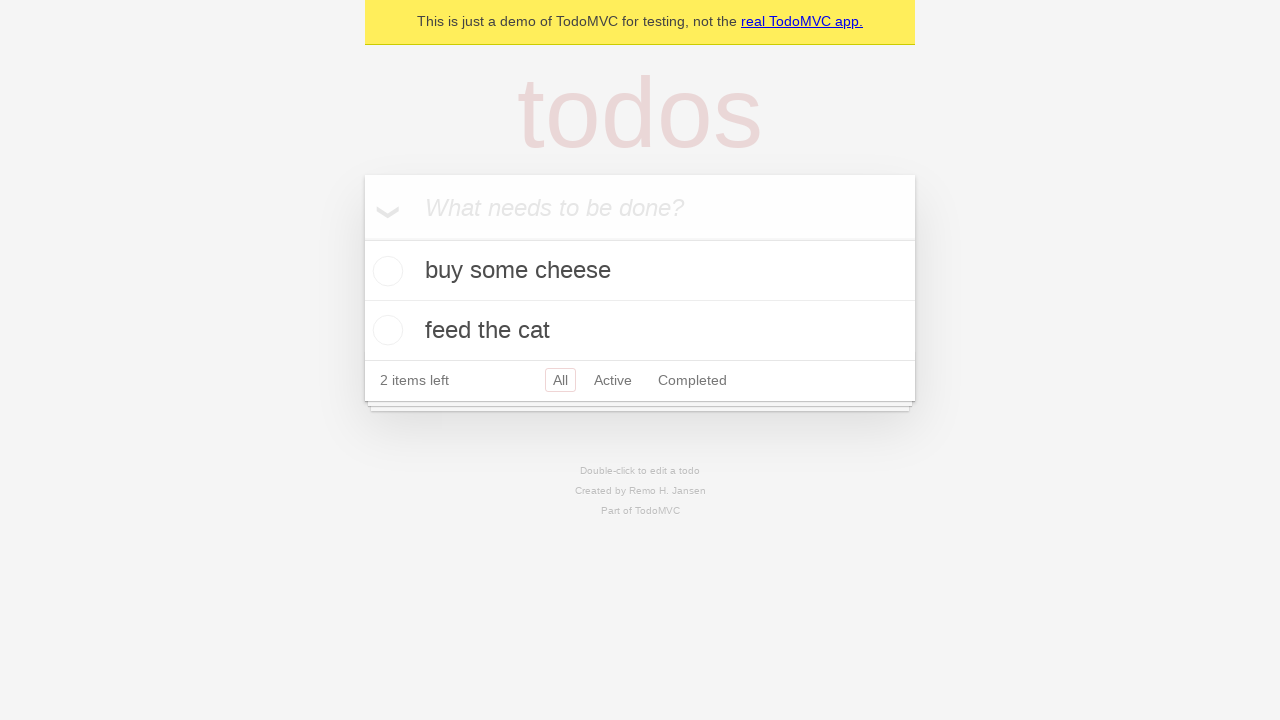

Filled new-todo field with 'book a doctors appointment' on .new-todo
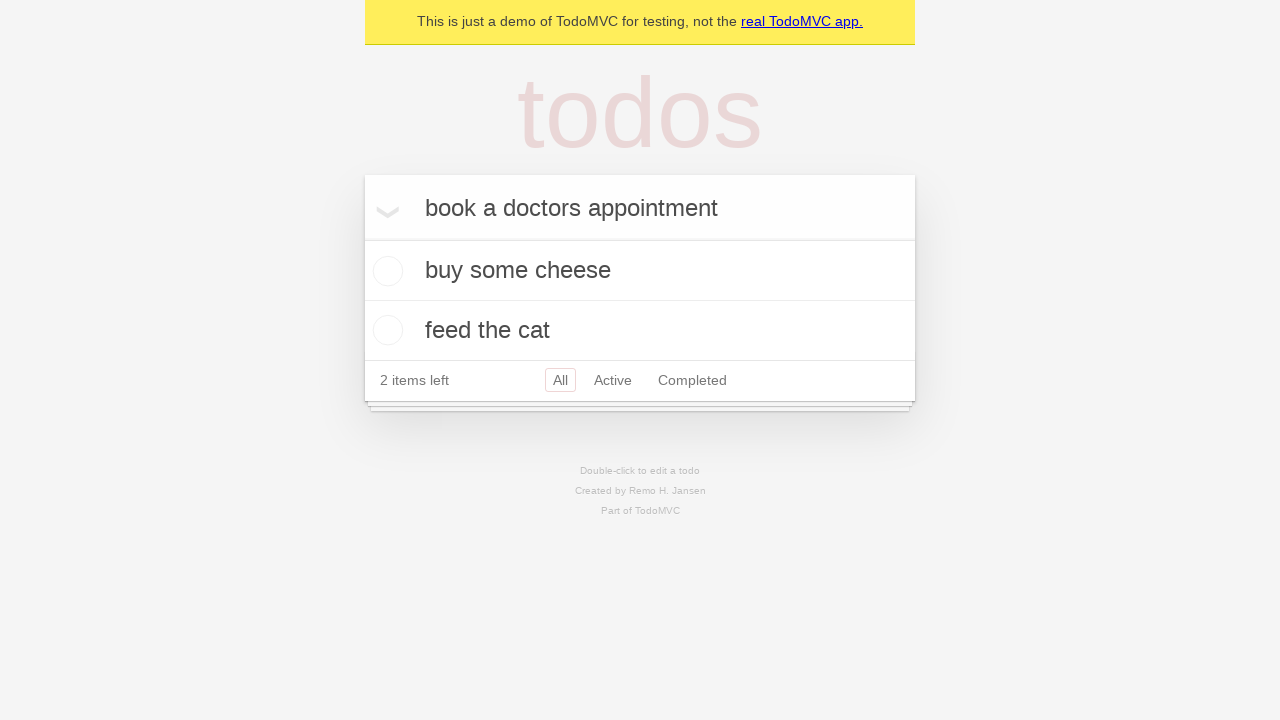

Pressed Enter to add third todo item on .new-todo
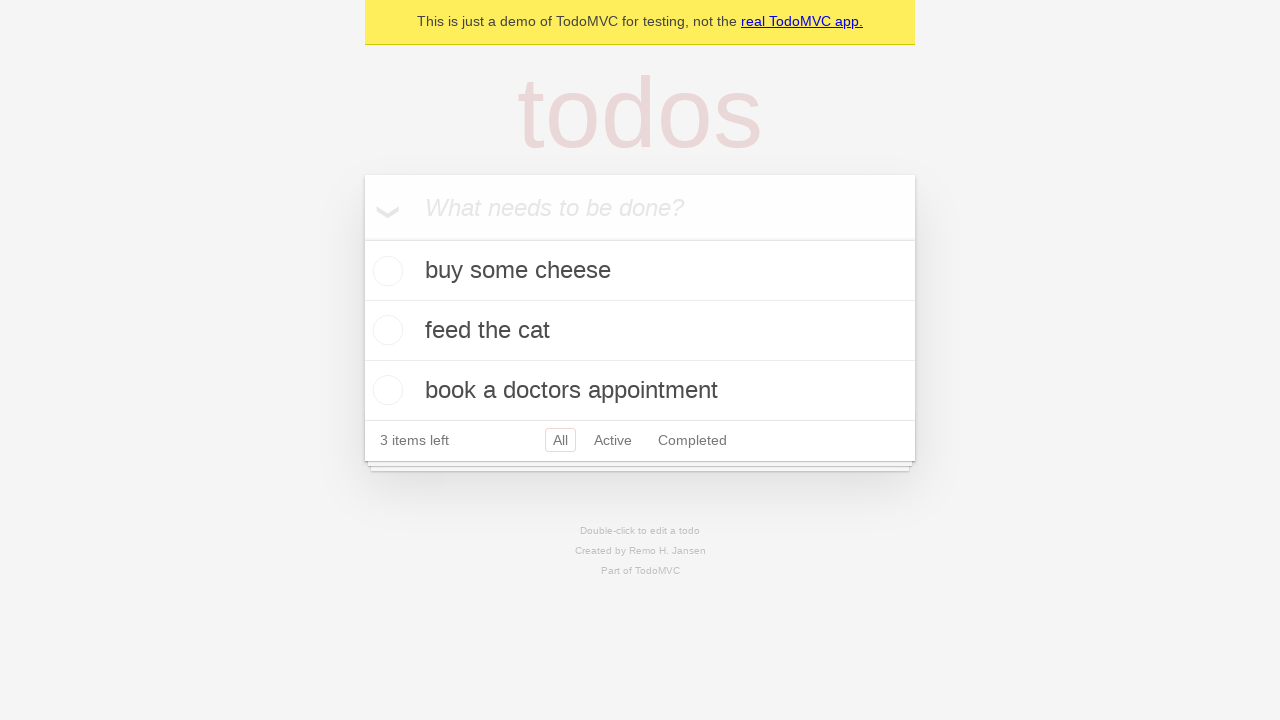

Located all todo items in the list
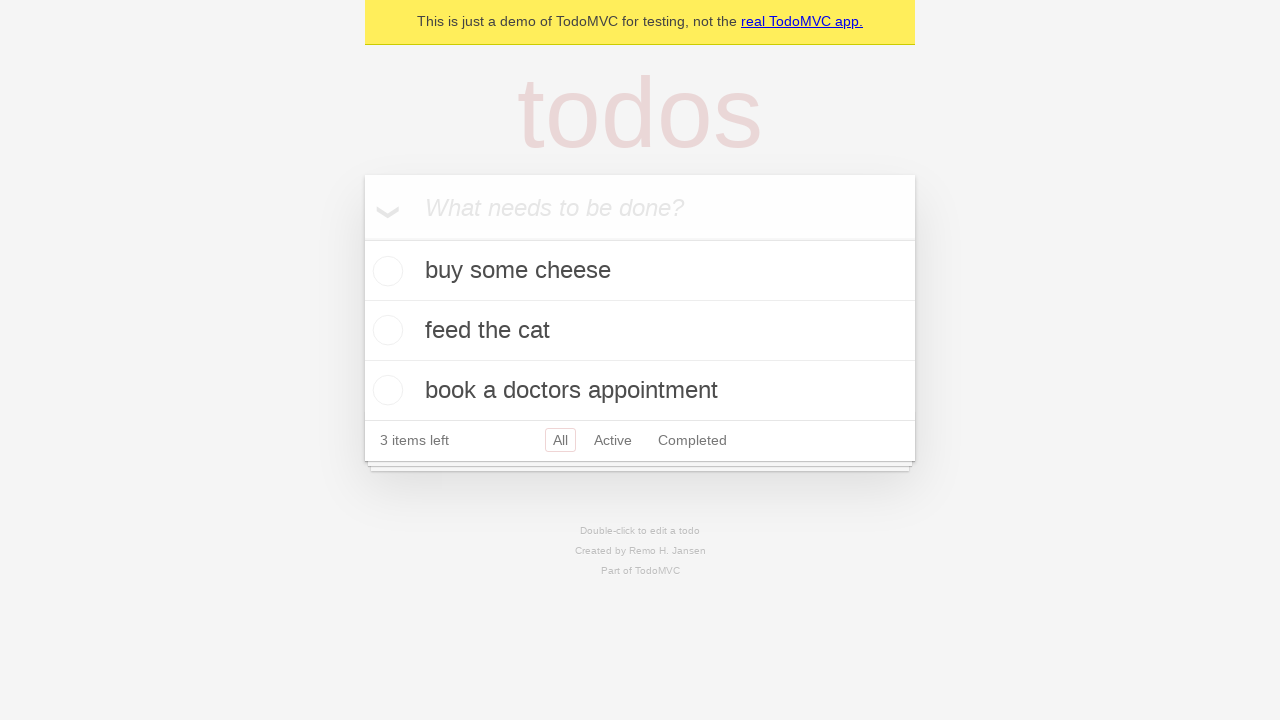

Double-clicked second todo item to enter edit mode at (640, 331) on .todo-list li >> nth=1
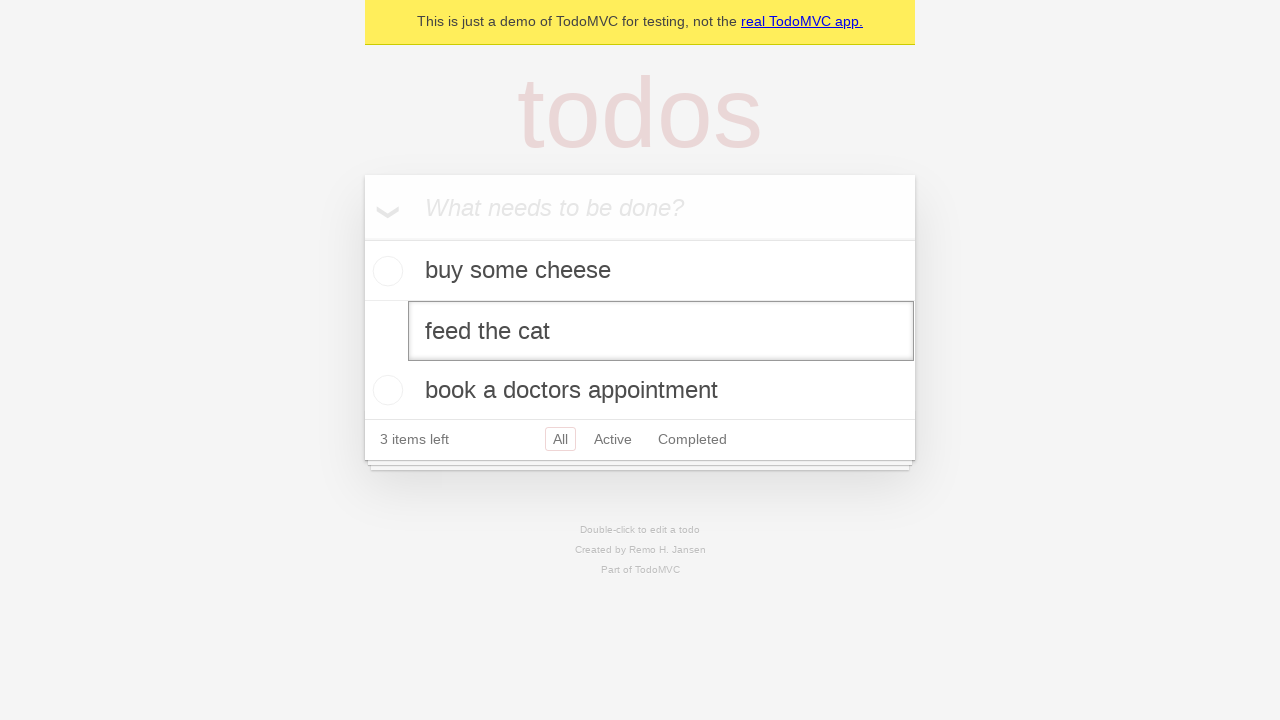

Cleared the edit field for second todo item on .todo-list li >> nth=1 >> .edit
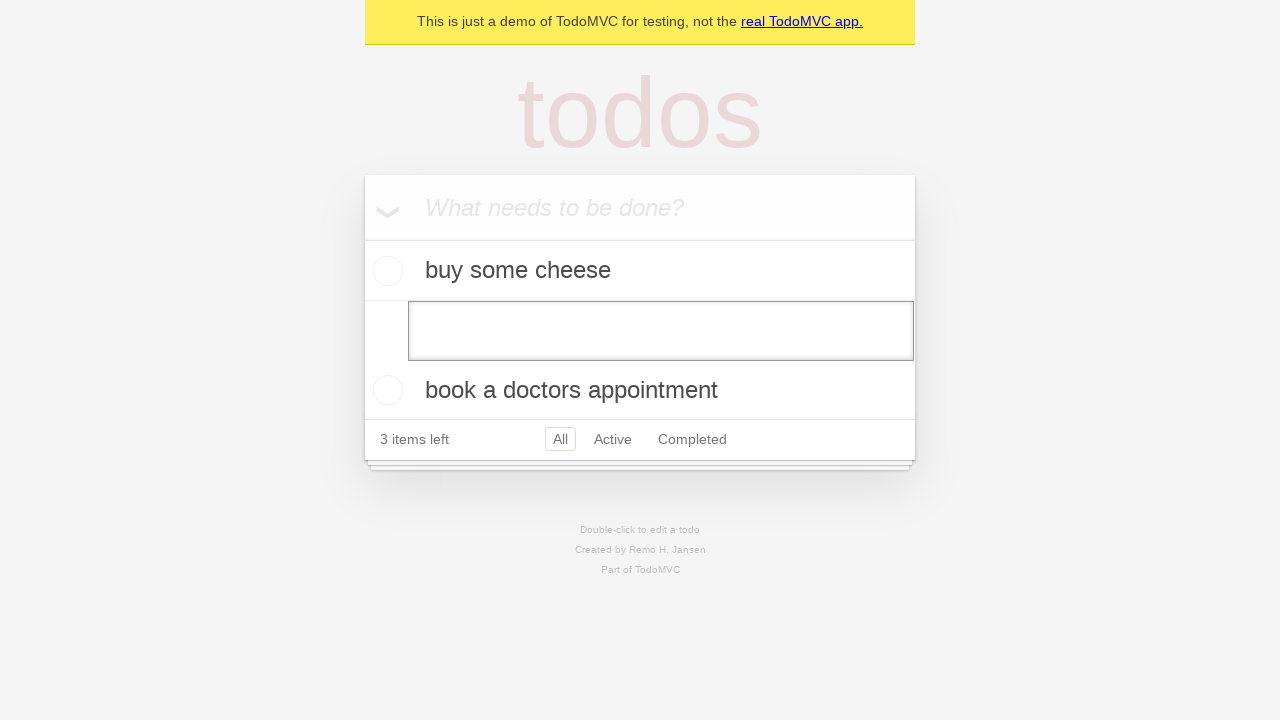

Pressed Enter to confirm empty edit, removing the item on .todo-list li >> nth=1 >> .edit
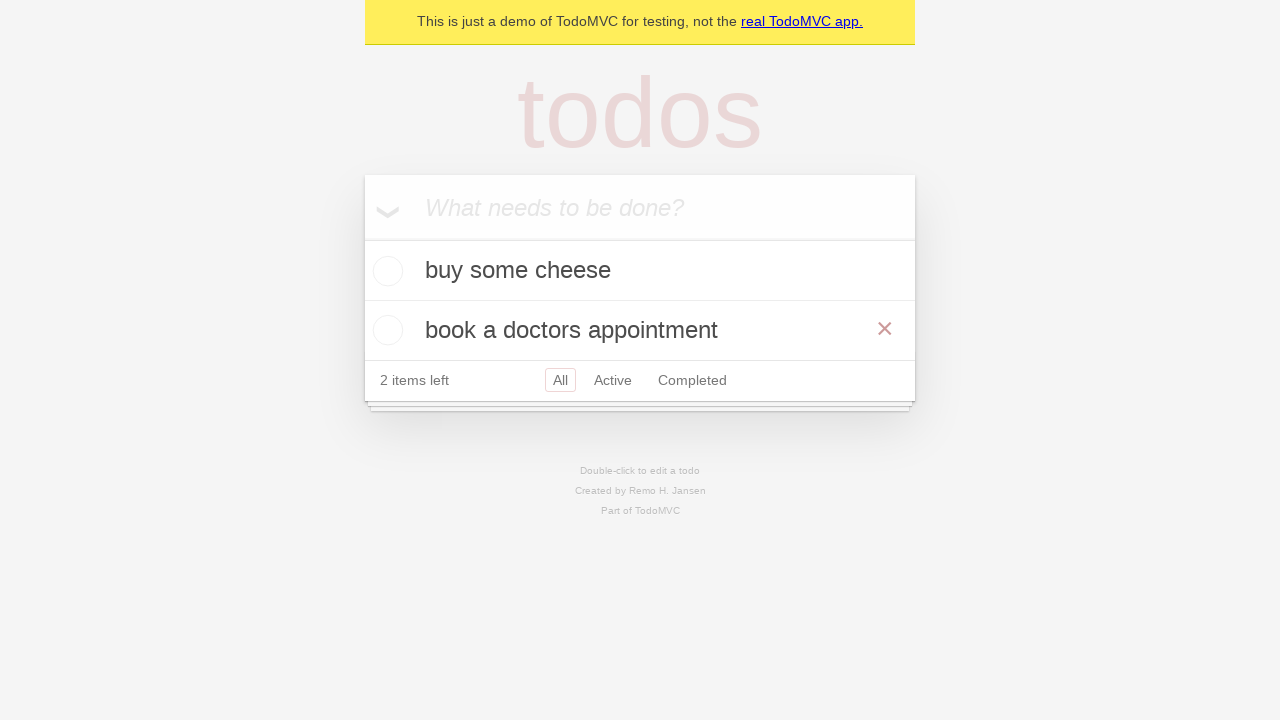

Verified that only 'buy some cheese' and 'book a doctors appointment' remain
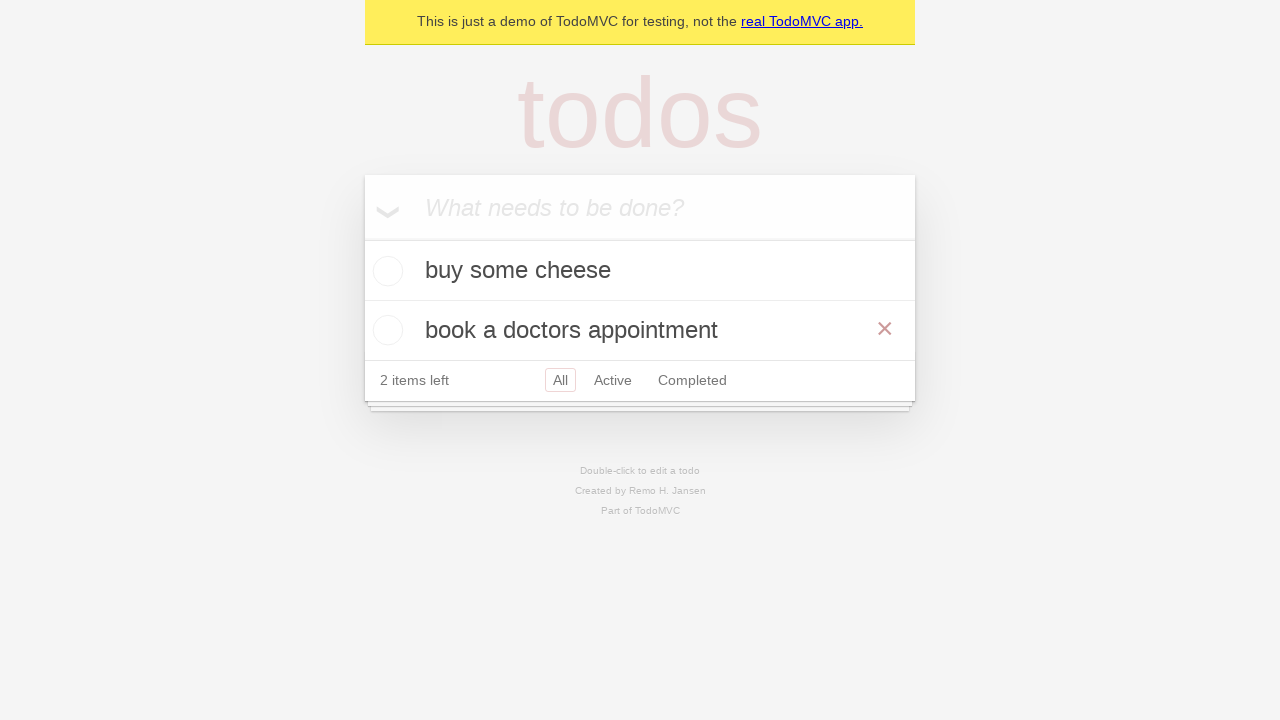

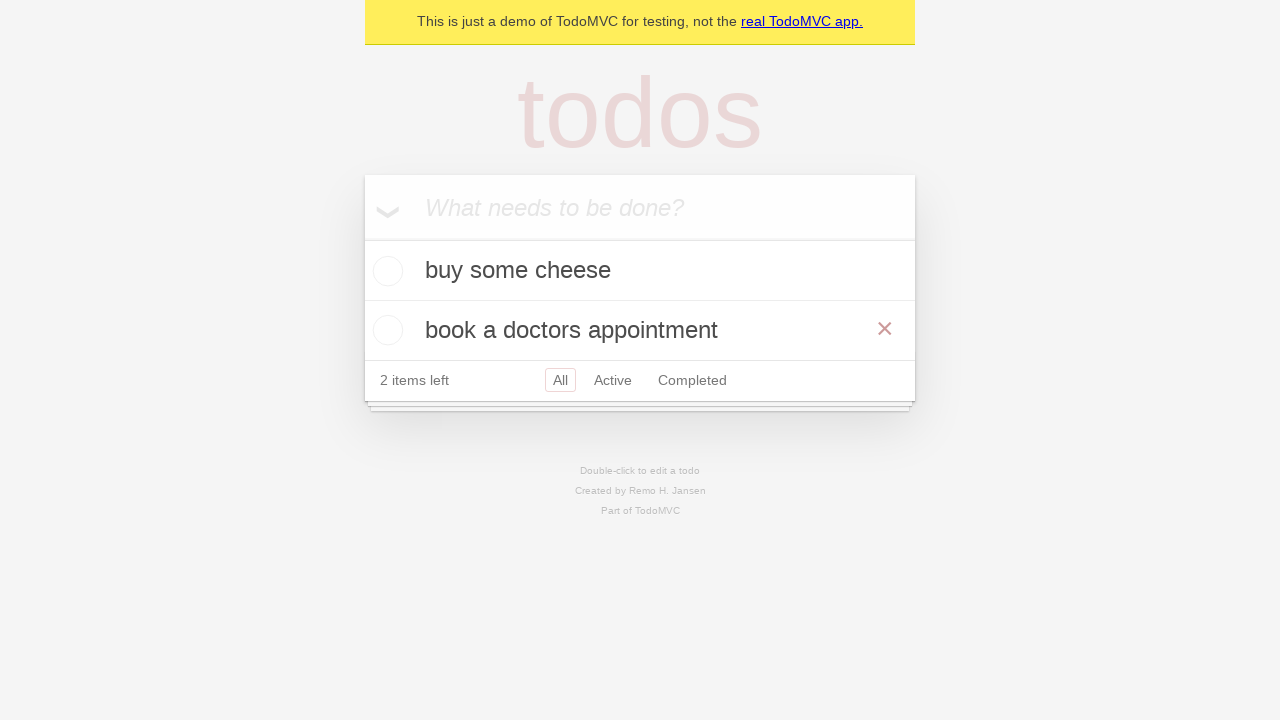